Tests window handling functionality by opening a new window, switching between windows, and verifying content in both windows

Starting URL: https://the-internet.herokuapp.com/windows

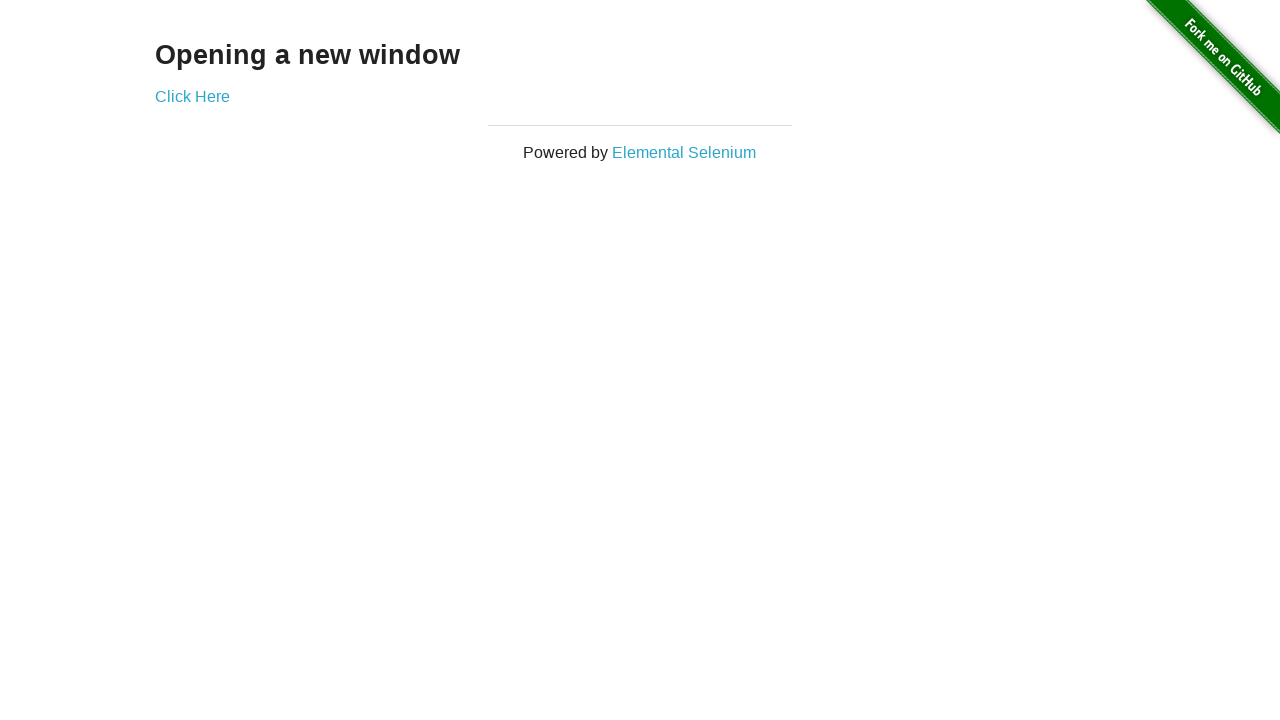

Retrieved main page heading text
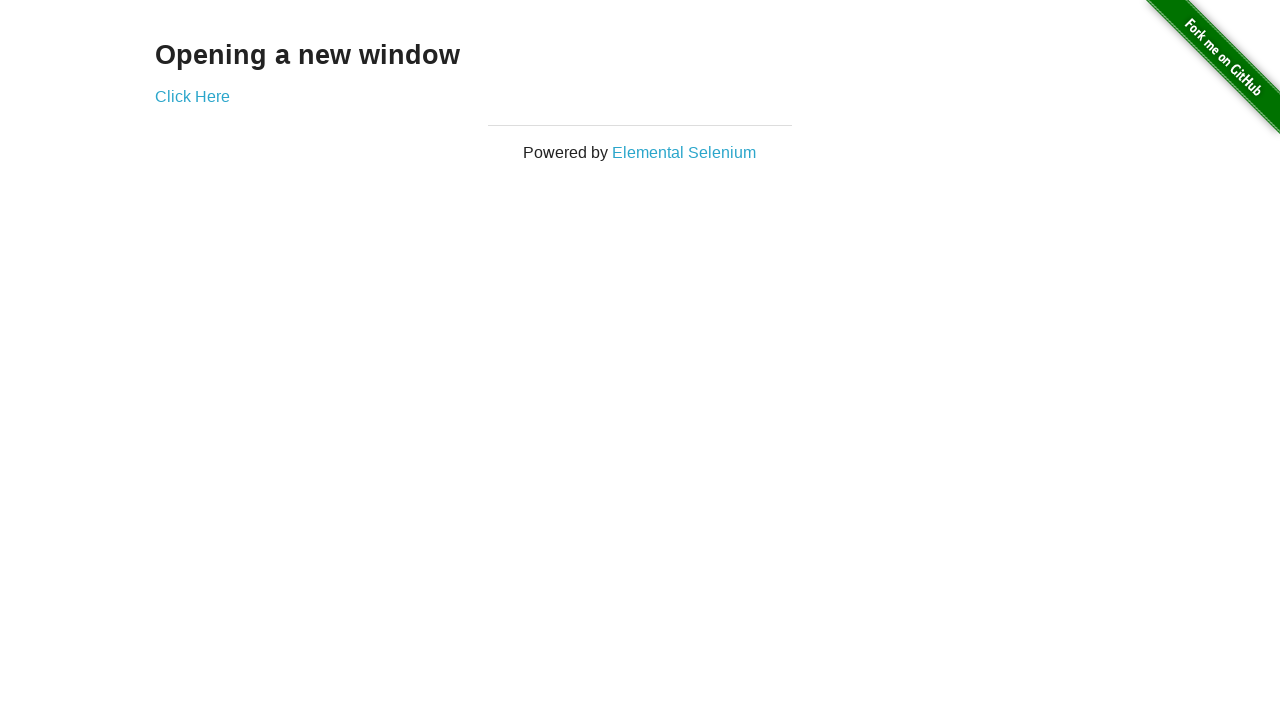

Verified main page heading text is 'Opening a new window'
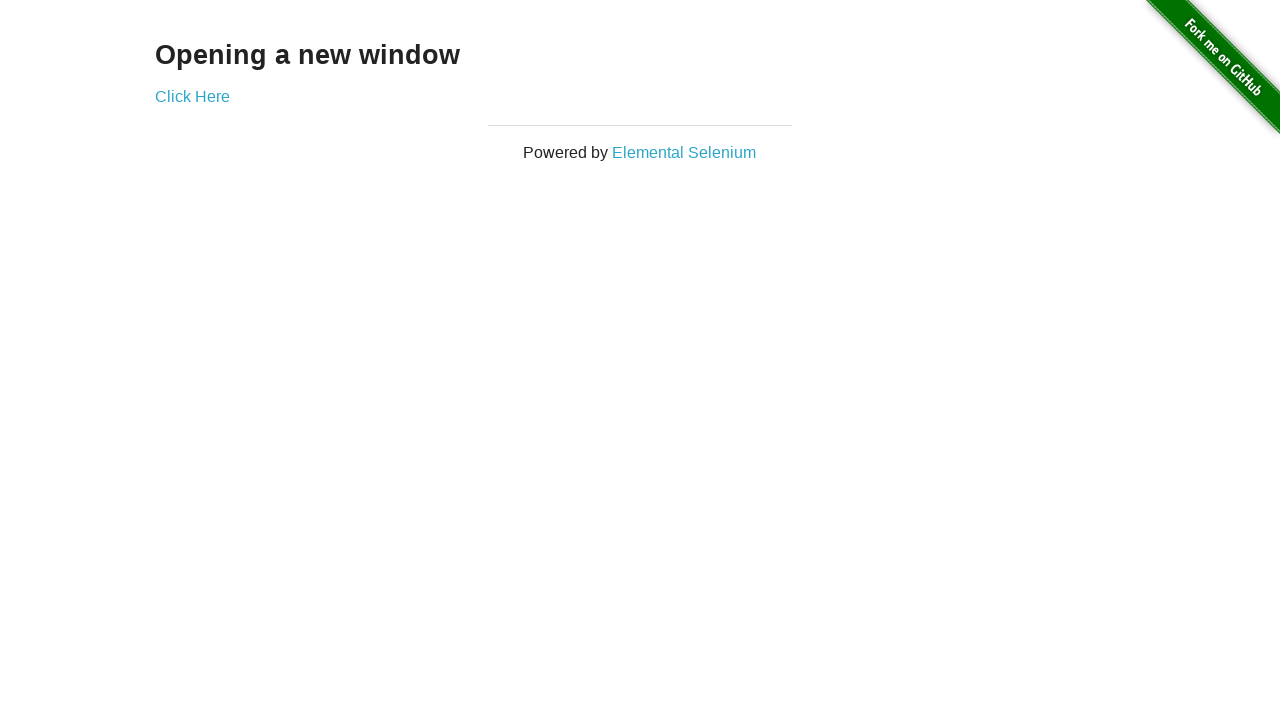

Verified main page title is 'The Internet'
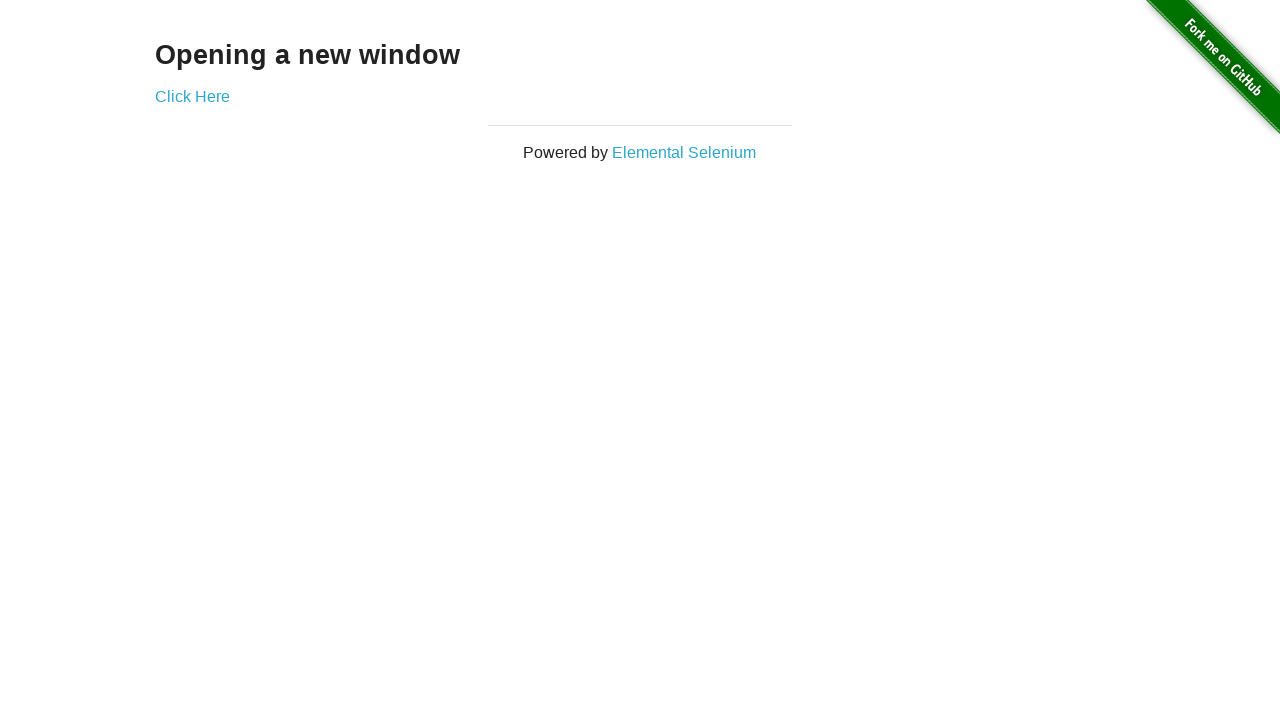

Clicked 'Click Here' link to open new window at (192, 96) on text=Click Here
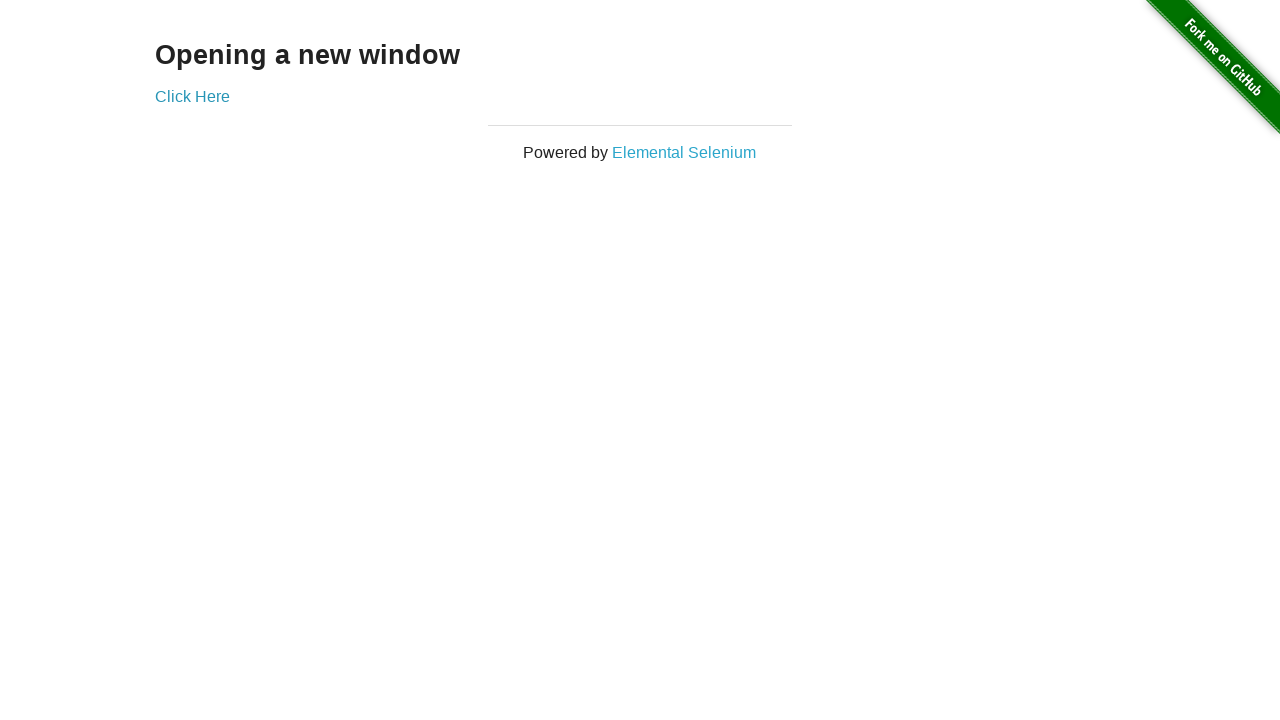

New window loaded and ready
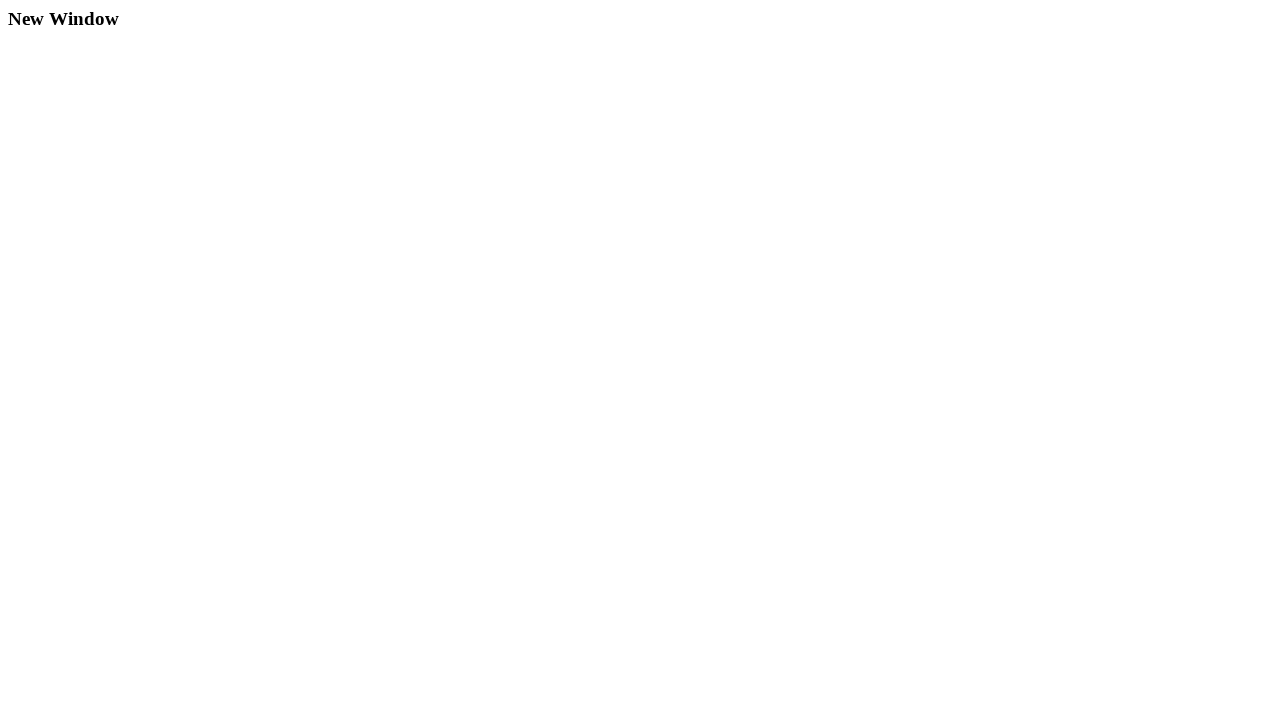

Verified new window title is 'New Window'
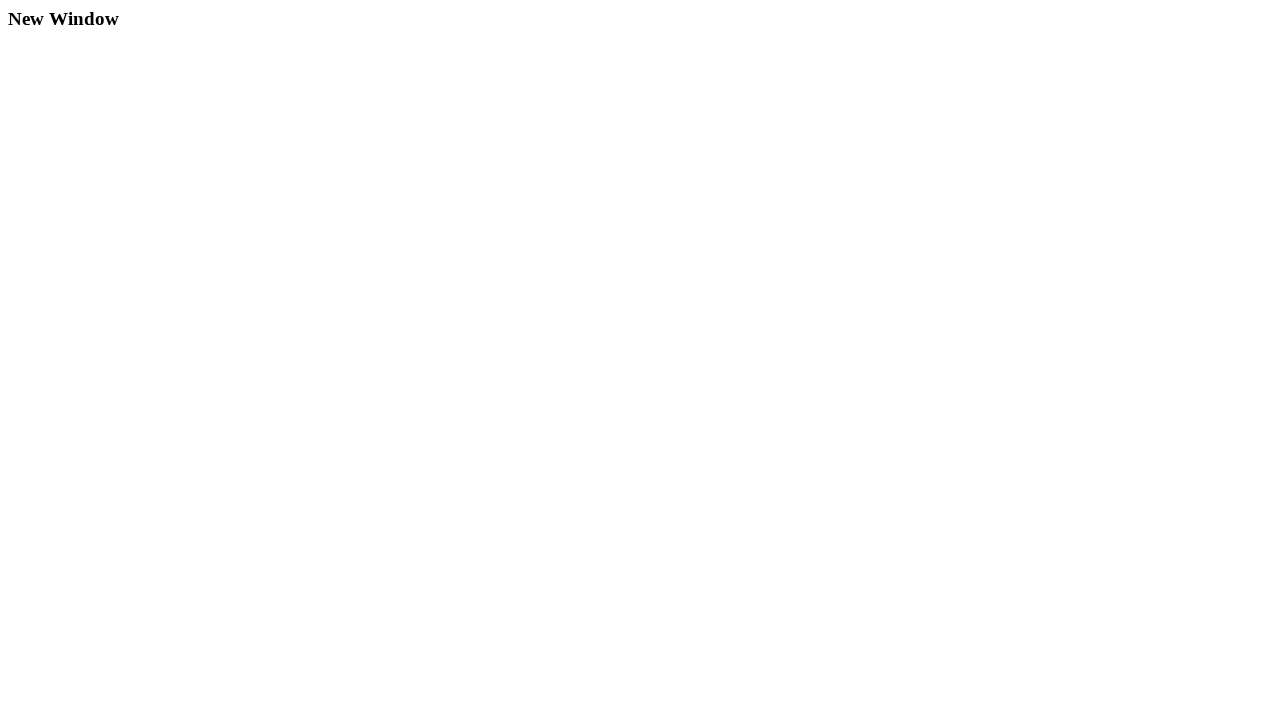

Retrieved new window heading text
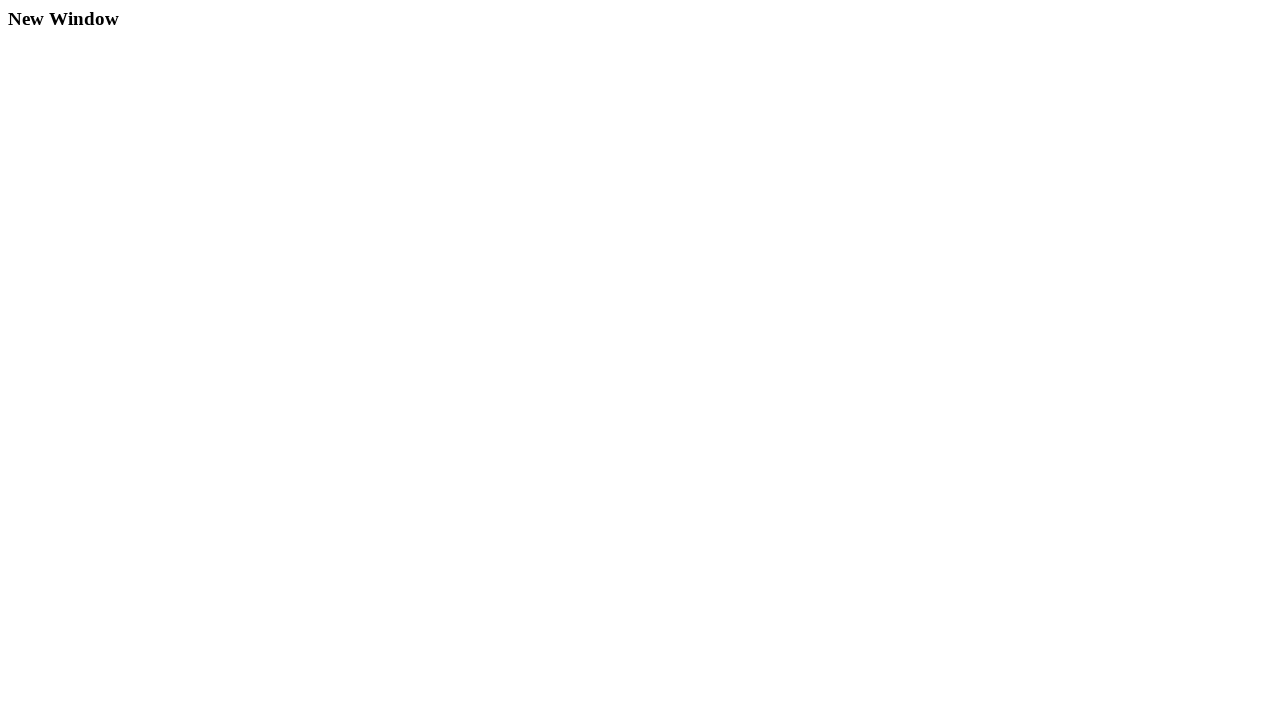

Verified new window heading text is 'New Window'
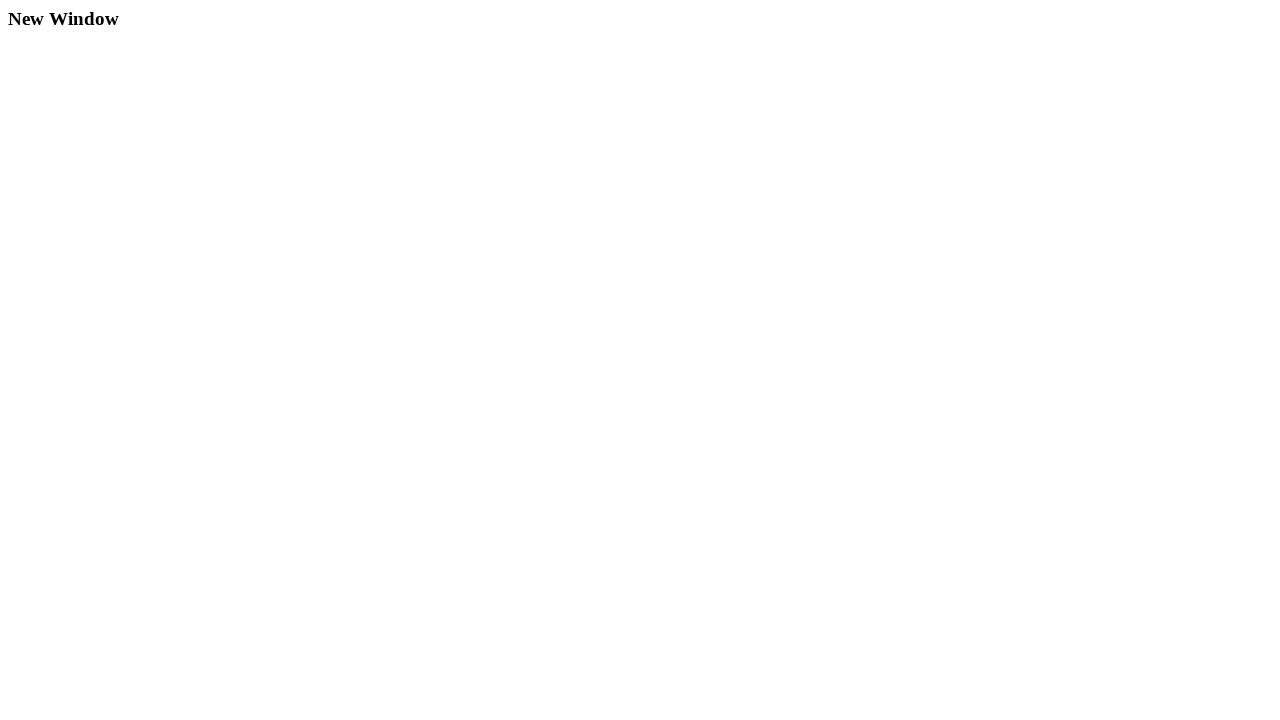

Verified main page title remains 'The Internet' after new window opened
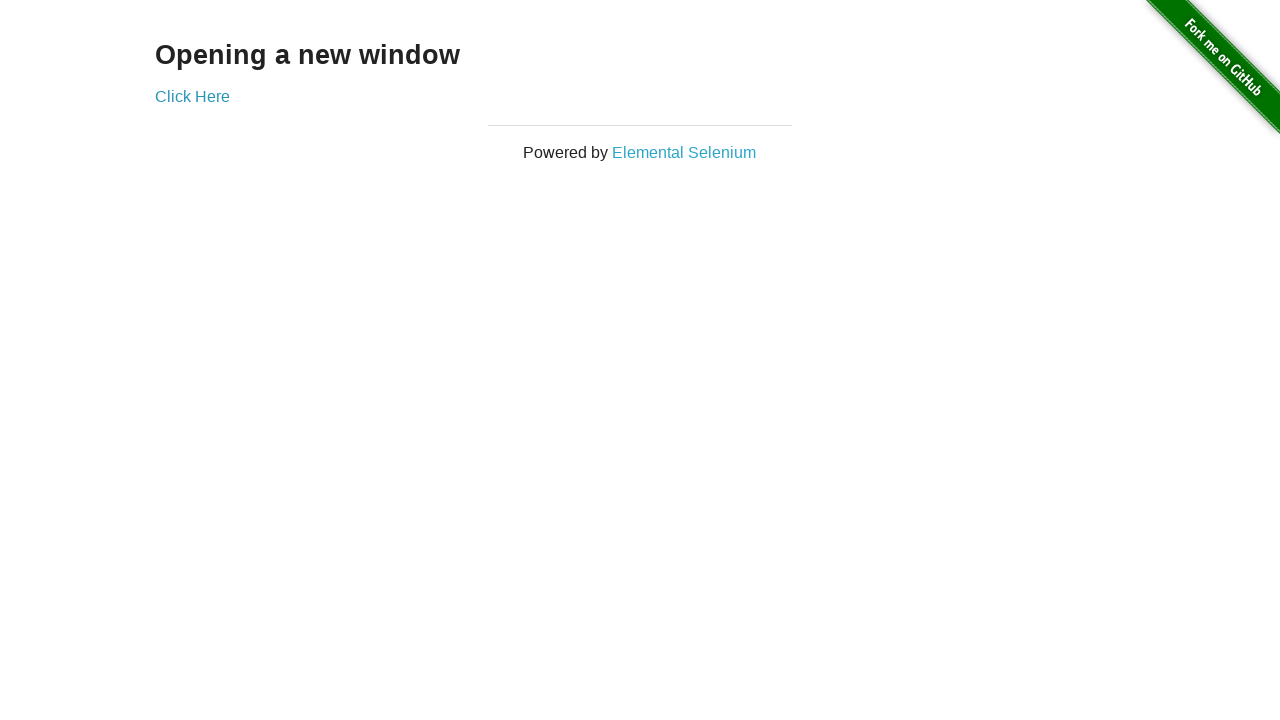

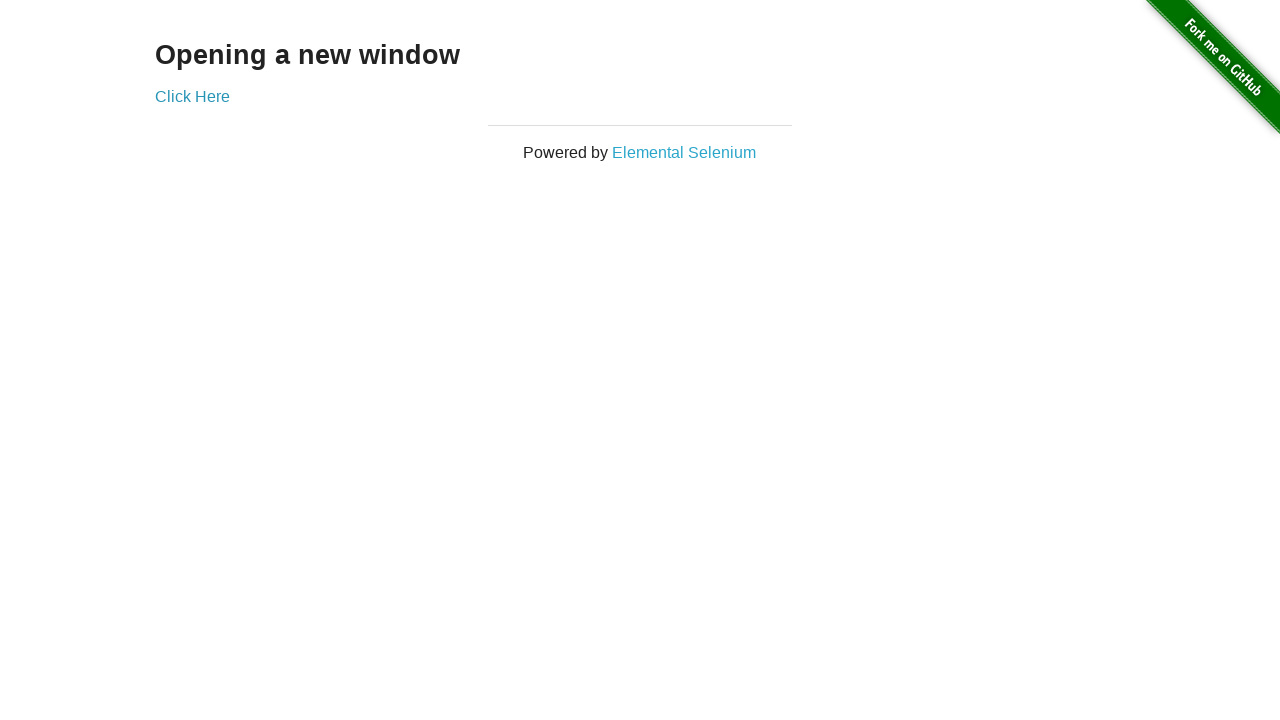